Tests navigation through the Fintech vertical menu by hovering and clicking on POS Software option

Starting URL: https://www.tranktechnologies.com/

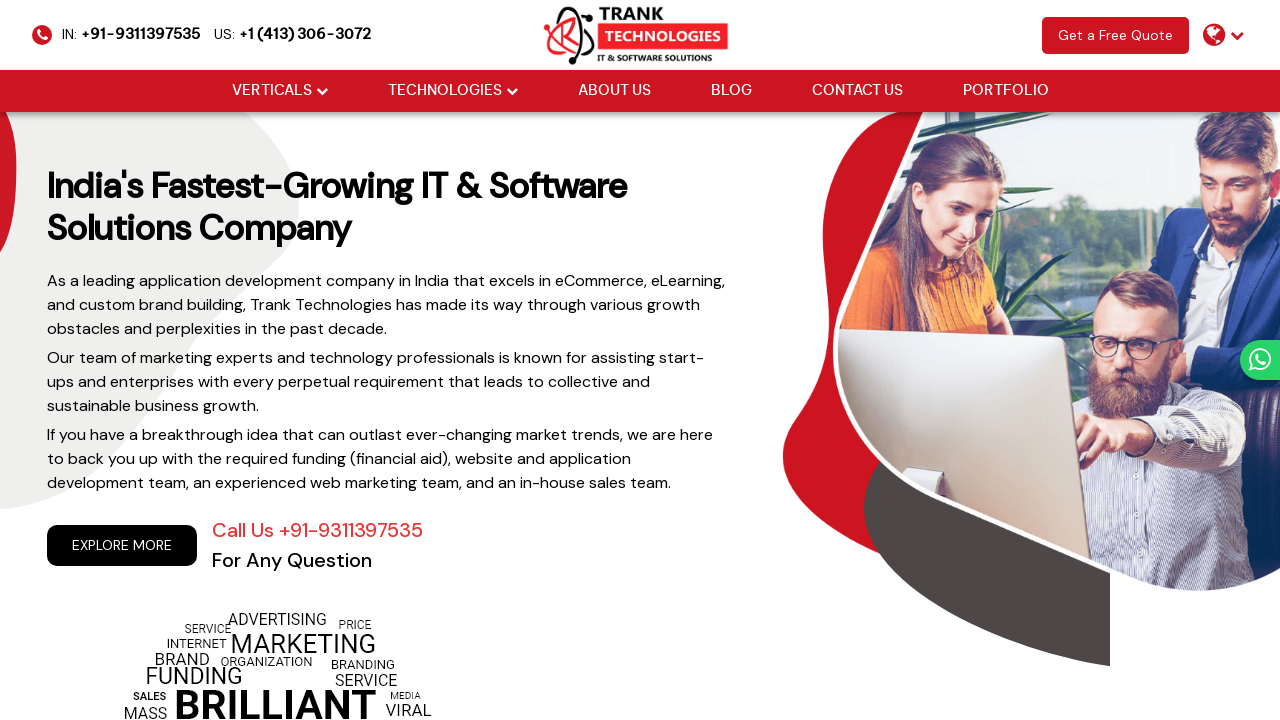

Hovered over the Vertical menu at (272, 91) on (//a[@href='#'])[2]
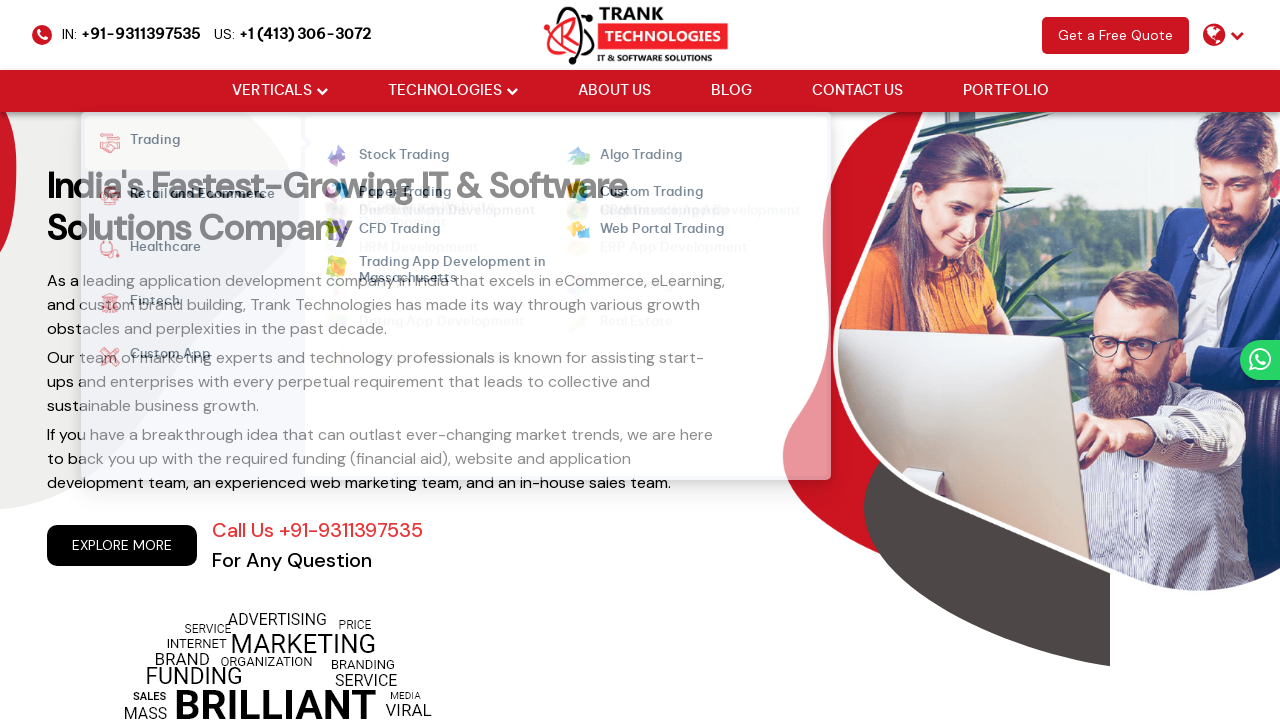

Hovered over Fintech submenu at (184, 303) on xpath=//li[@data-id='fintech']//a
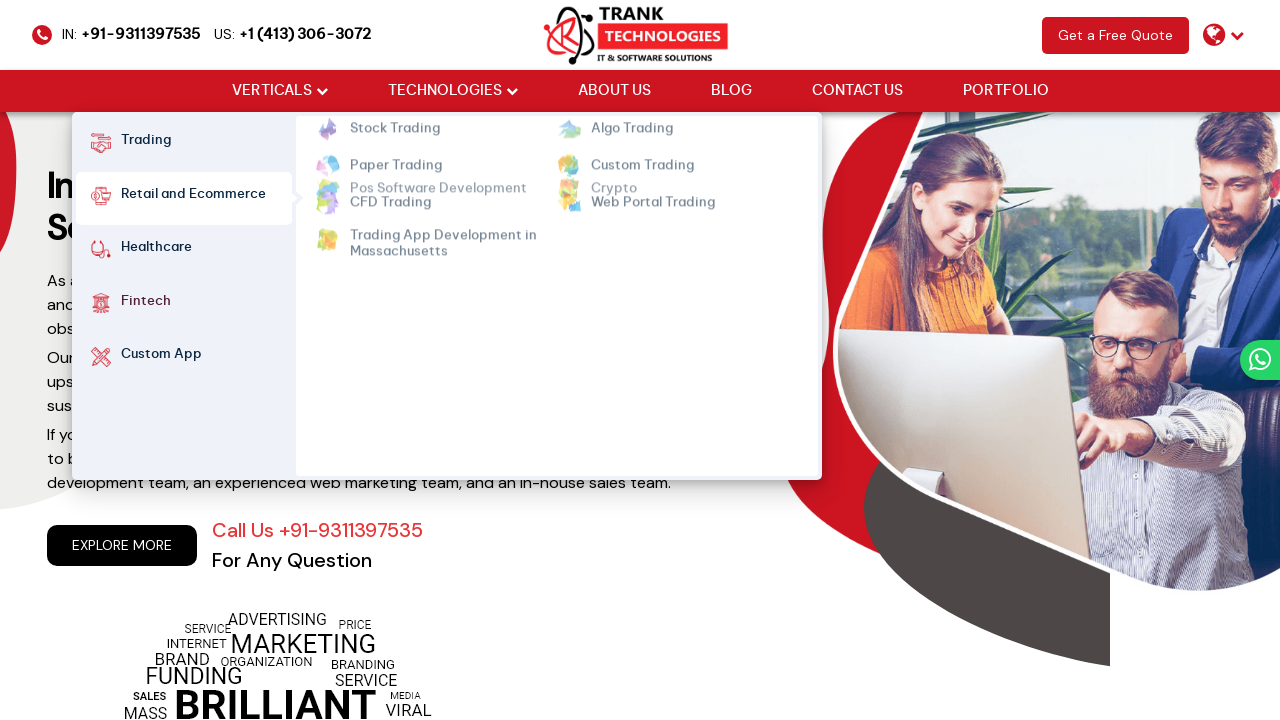

Clicked on POS Software option at (438, 156) on xpath=//ul[@class='cm-flex cm-flex-wrap']//a[contains(text(),'Pos Software')]
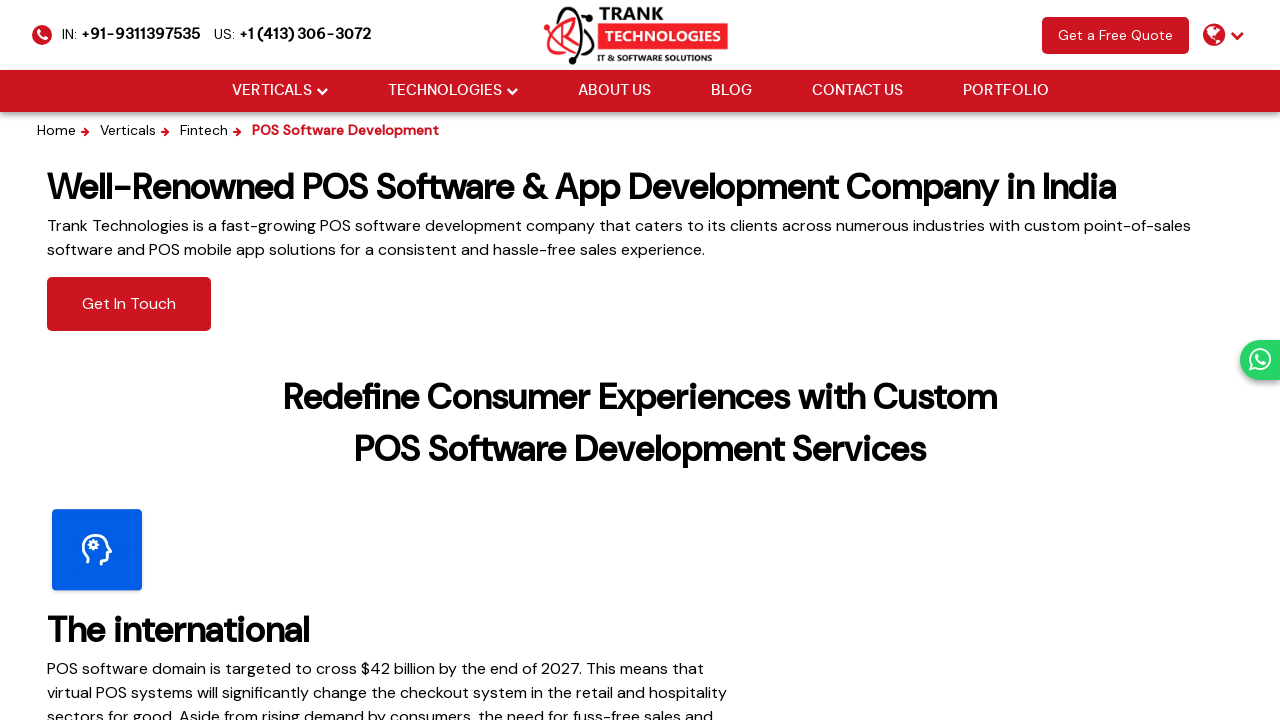

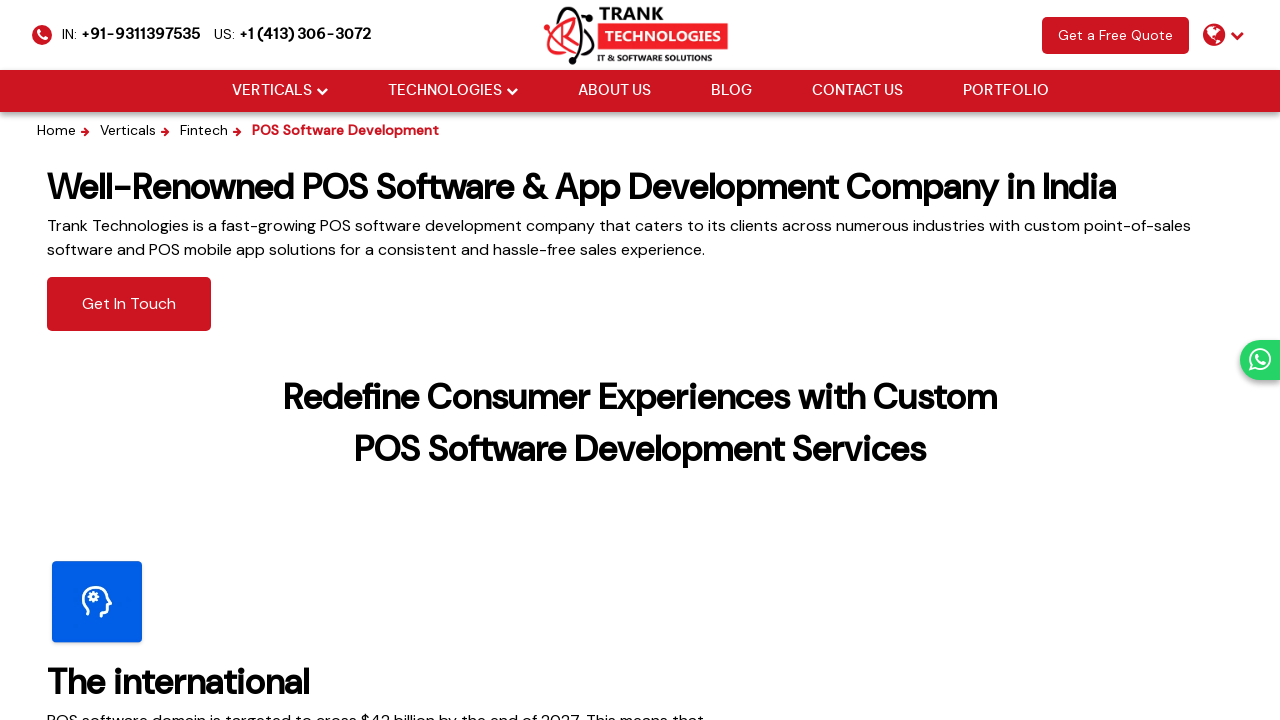